Tests jQuery UI autocomplete functionality by typing partial text and selecting a matching option from the dropdown suggestions

Starting URL: https://jqueryui.com/autocomplete/

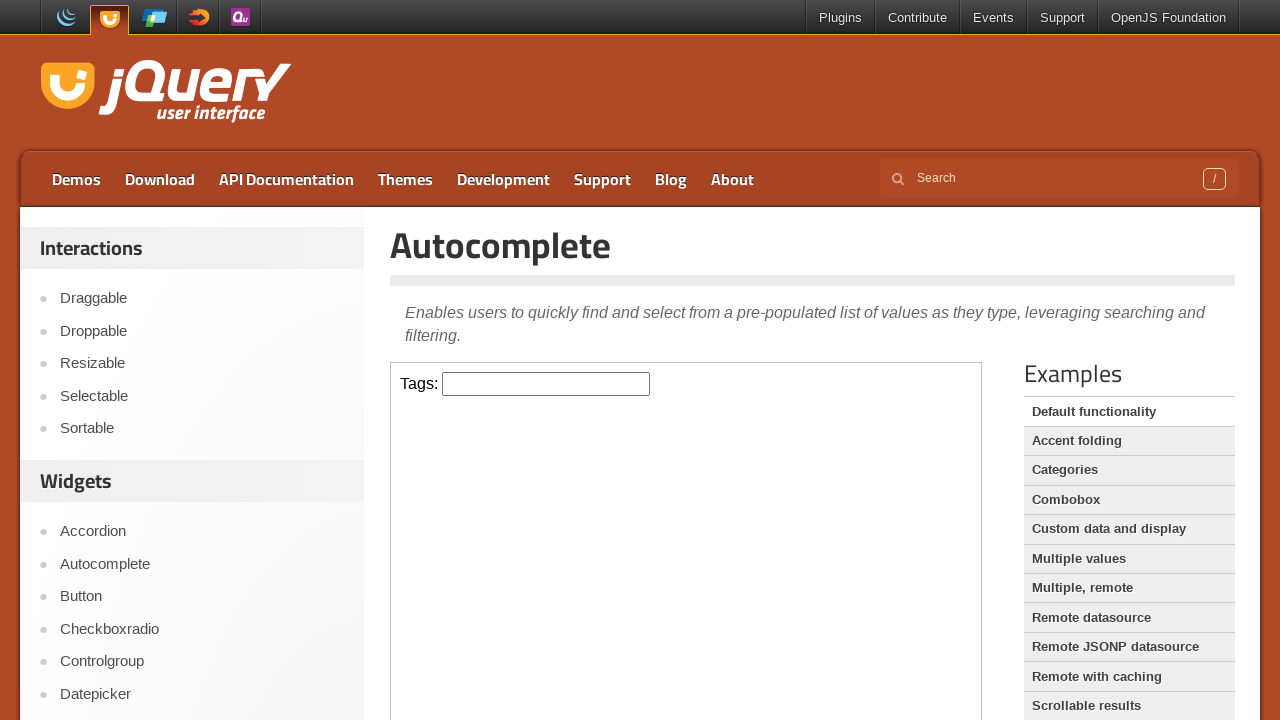

Located the demo iframe for jQuery UI autocomplete
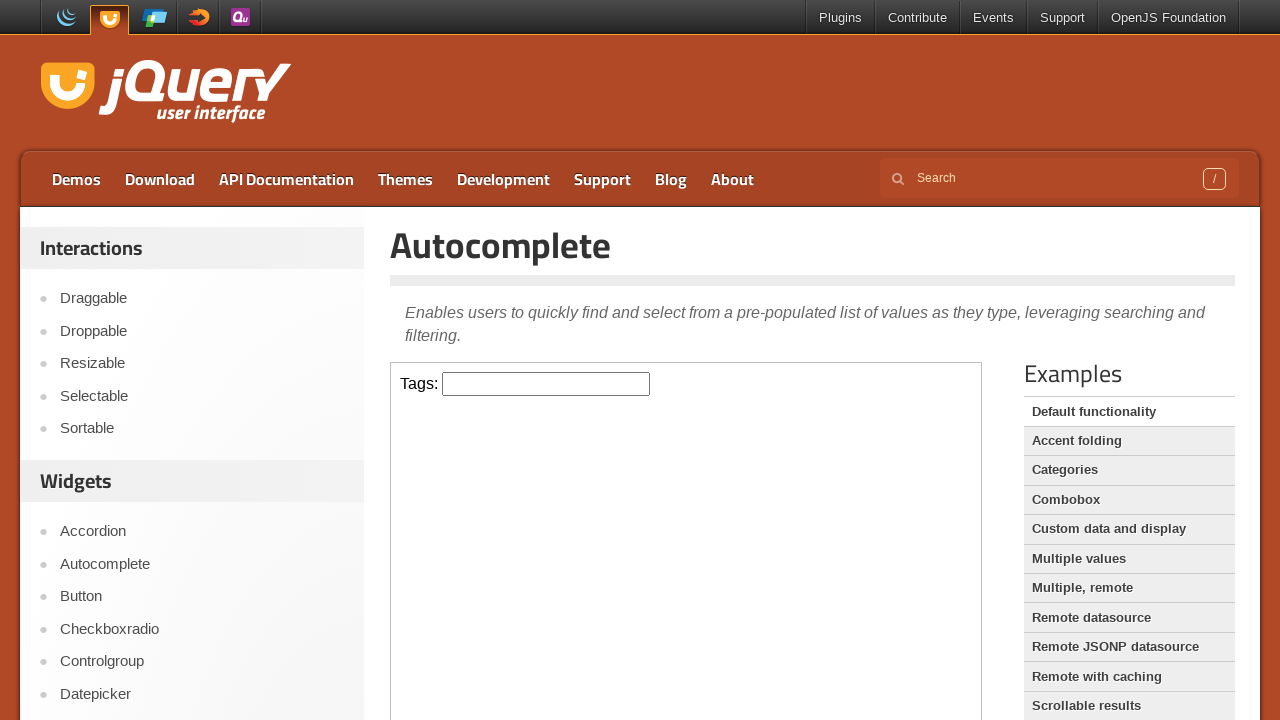

Typed 'as' into the autocomplete input field on .demo-frame >> internal:control=enter-frame >> #tags
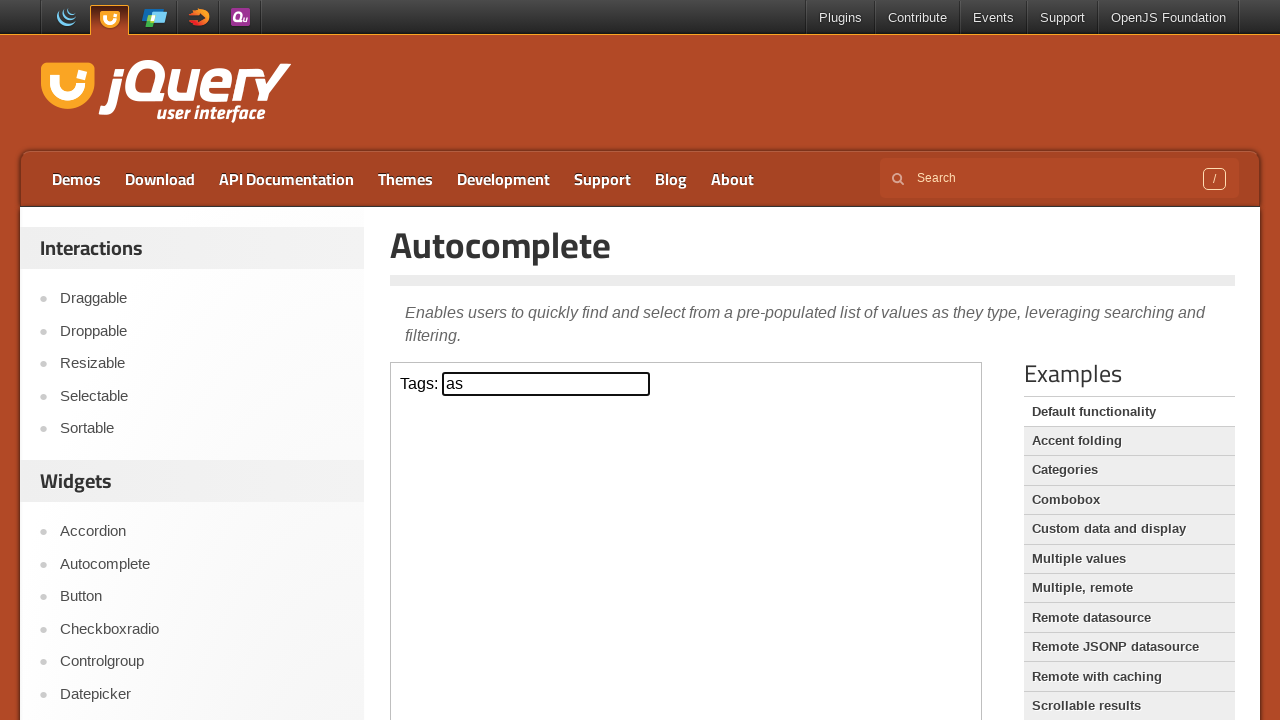

Autocomplete dropdown suggestions appeared
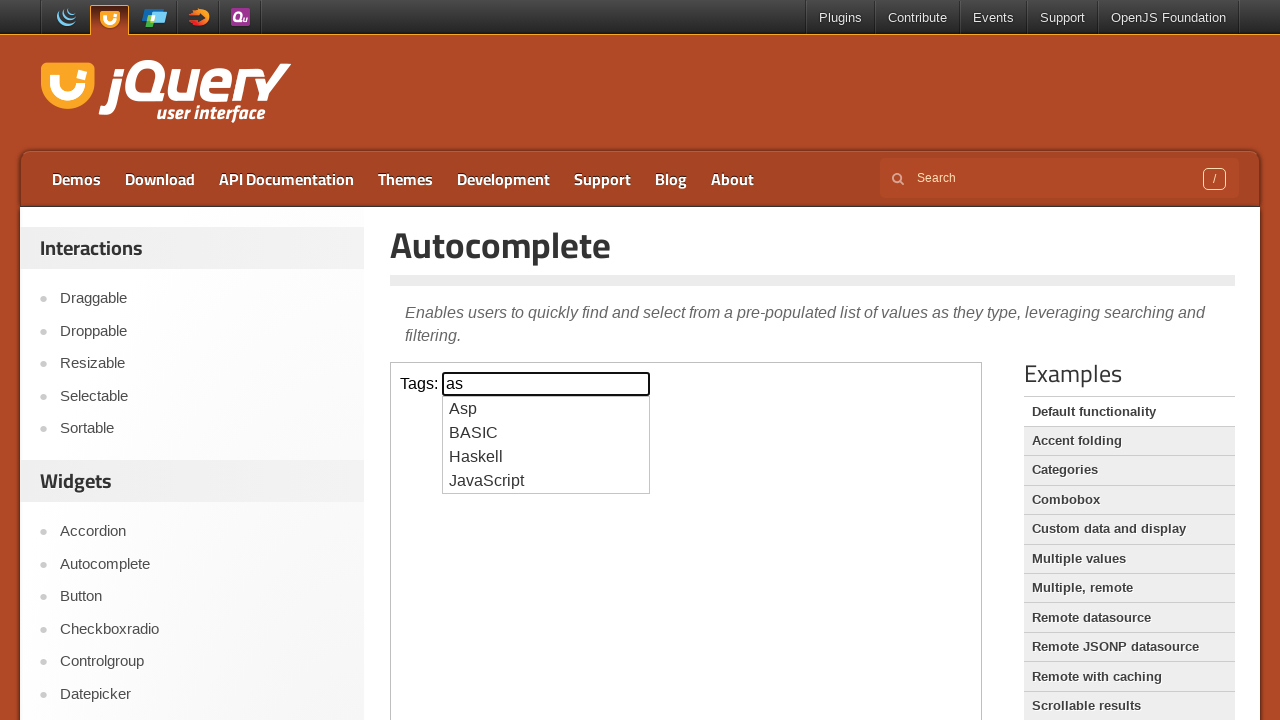

Clicked on 'JavaScript' option from autocomplete suggestions at (546, 481) on .demo-frame >> internal:control=enter-frame >> ul#ui-id-1 > li >> nth=3
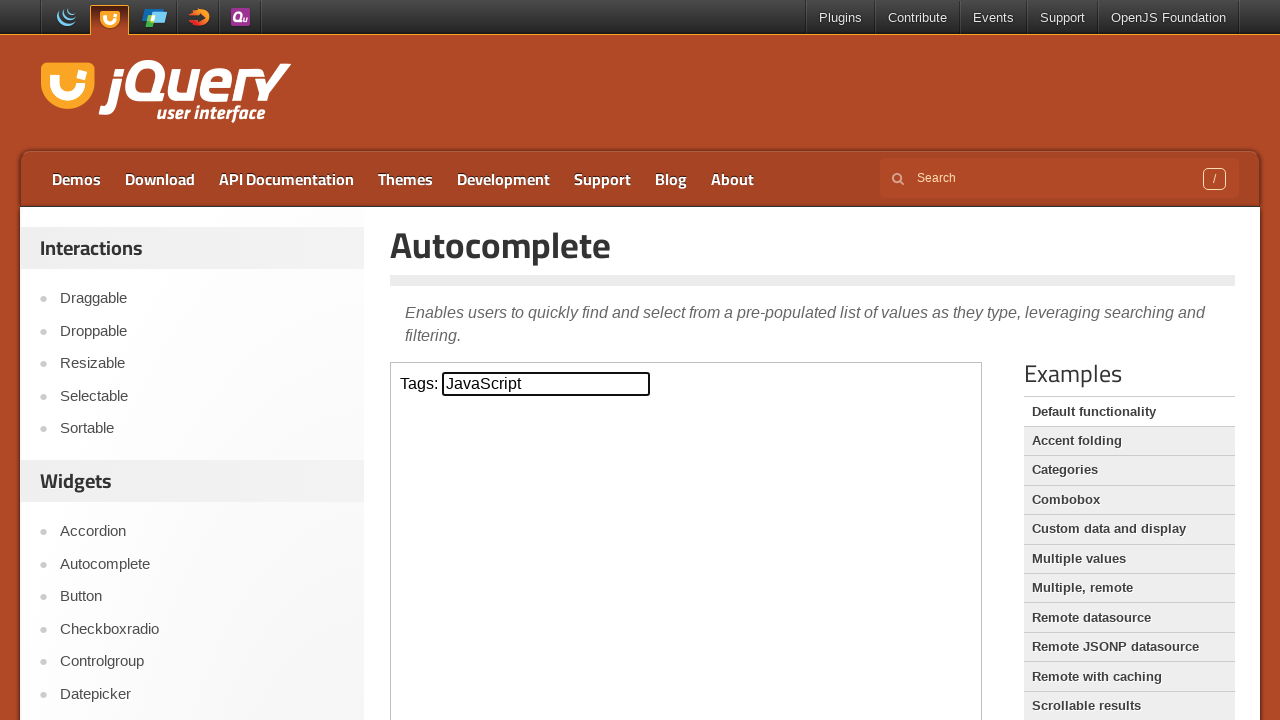

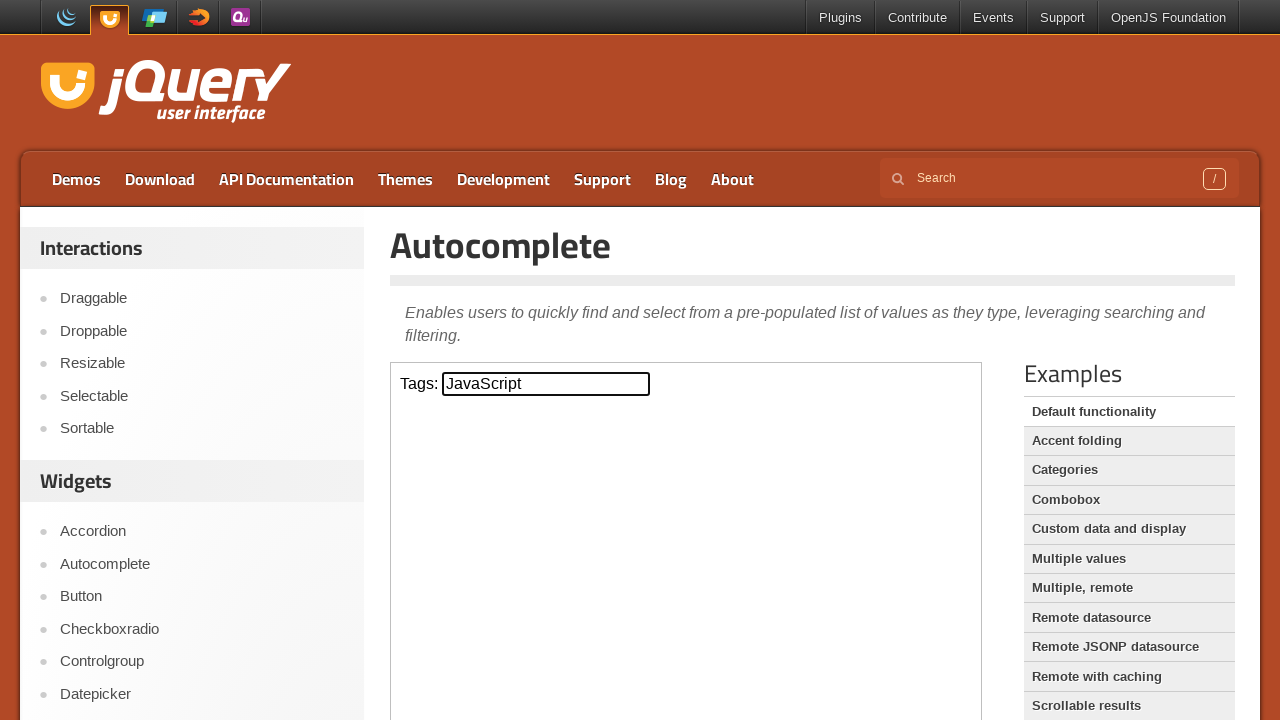